Tests dynamic control removal by clicking the Remove button and waiting for the confirmation message to appear

Starting URL: http://the-internet.herokuapp.com/dynamic_controls

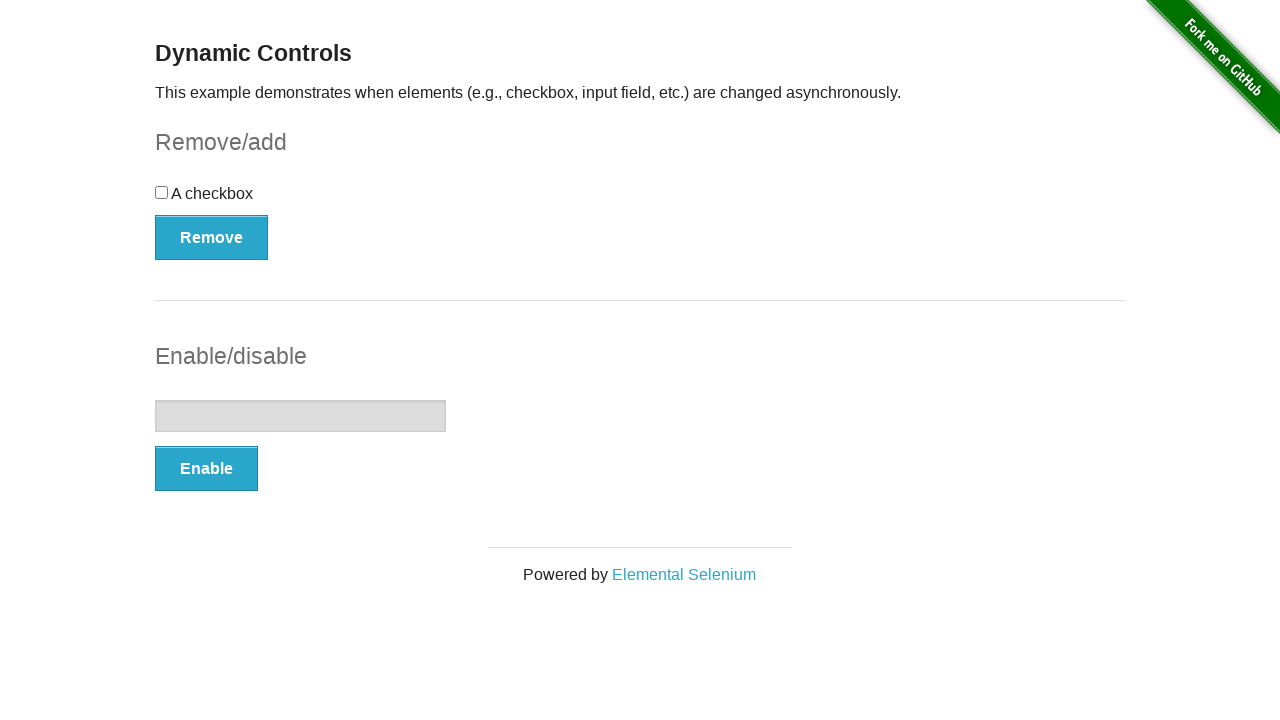

Clicked Remove button to remove the checkbox at (212, 237) on xpath=//button[.='Remove']
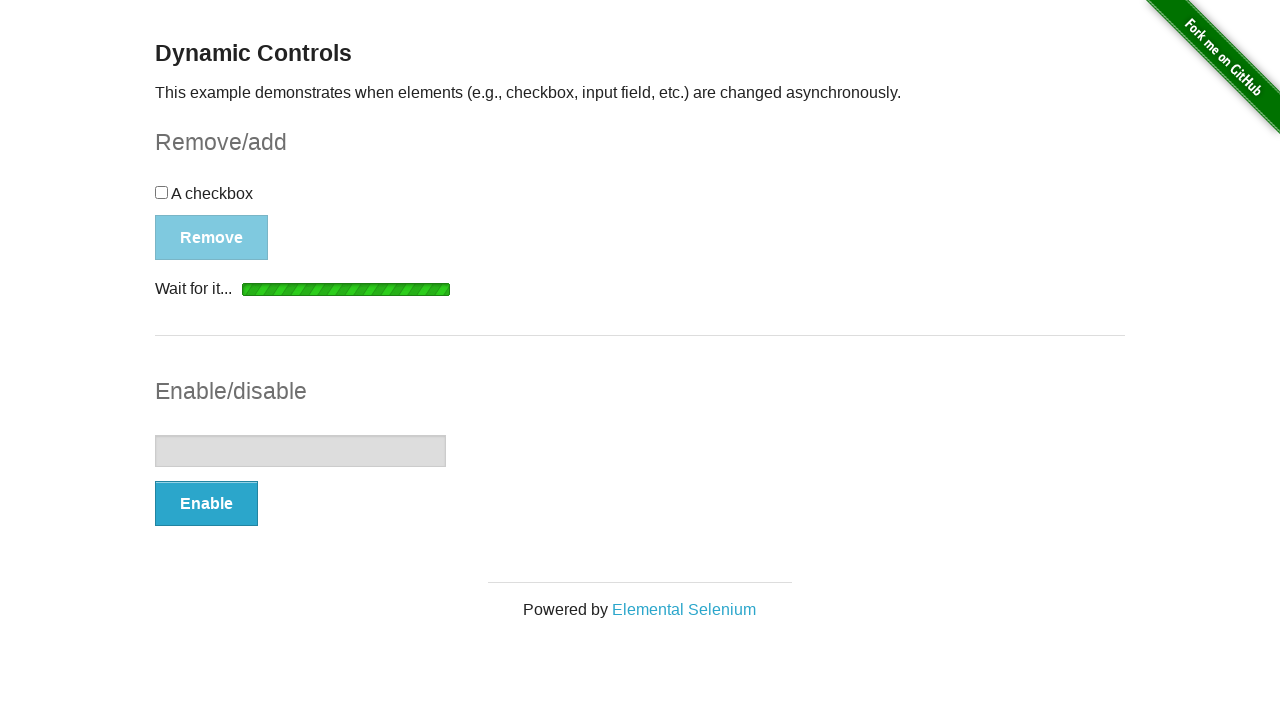

Confirmation message appeared after removing the control
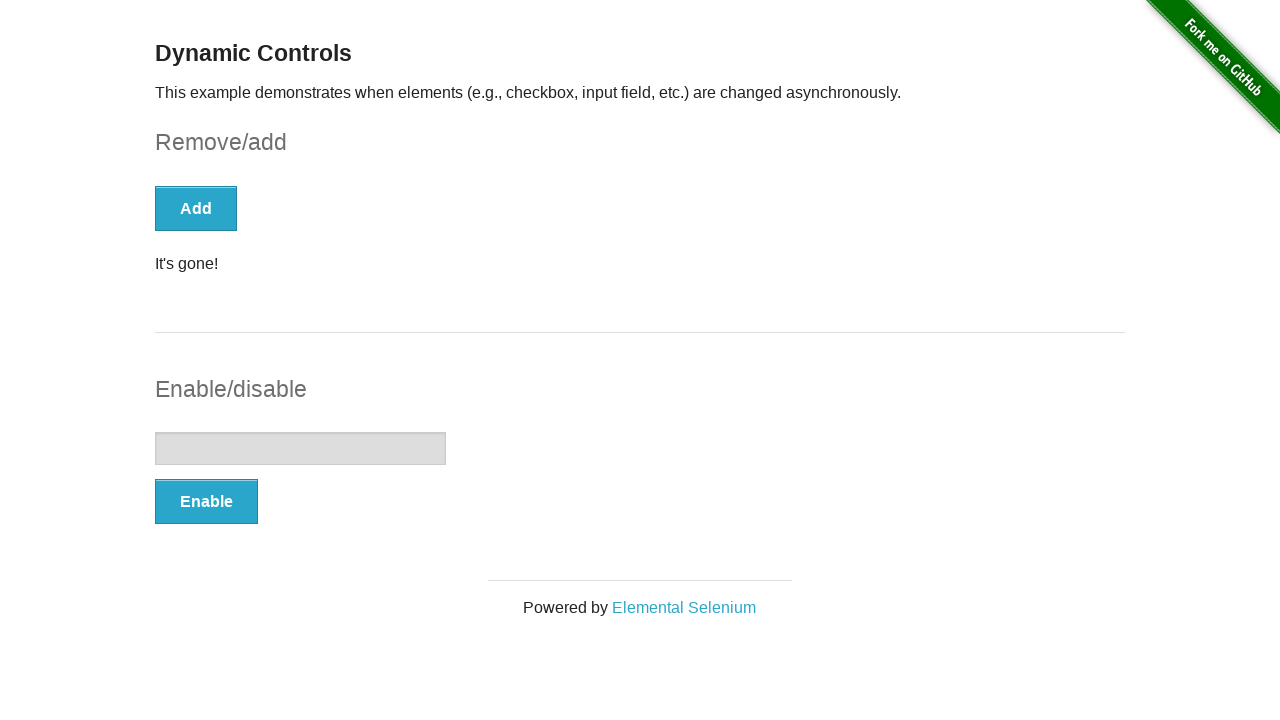

Located the confirmation message element
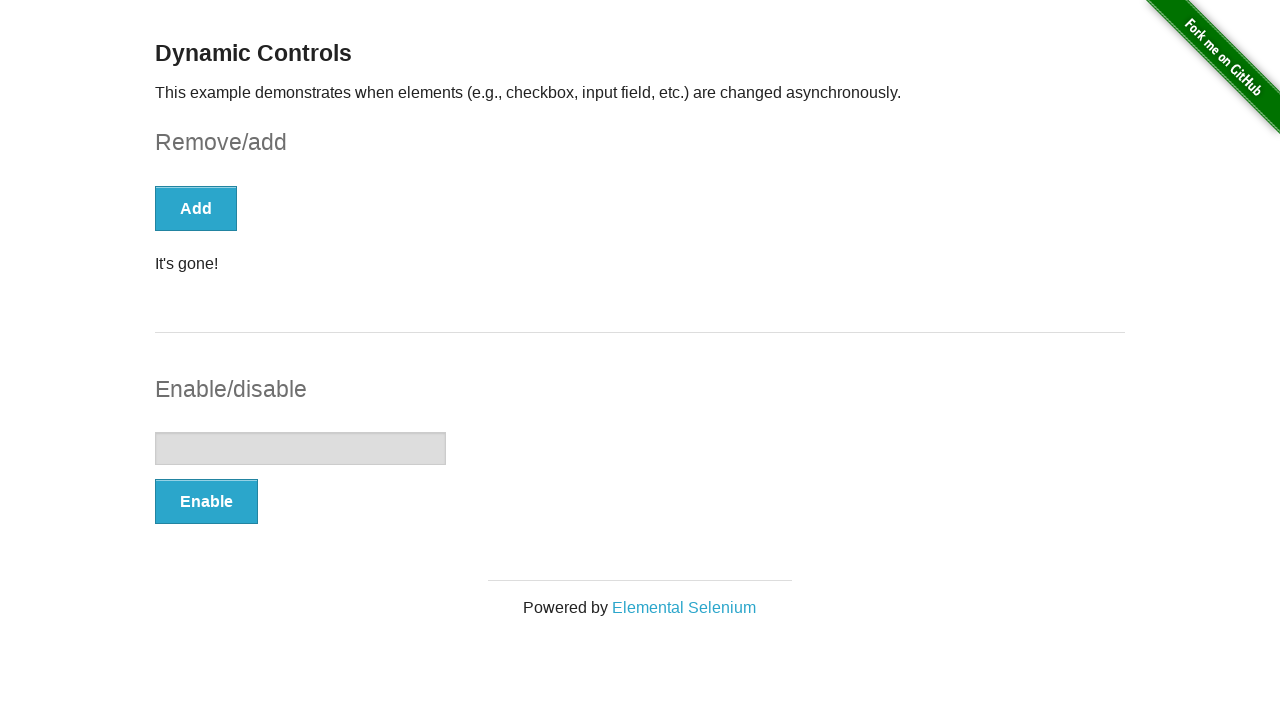

Retrieved confirmation message text: It's gone!
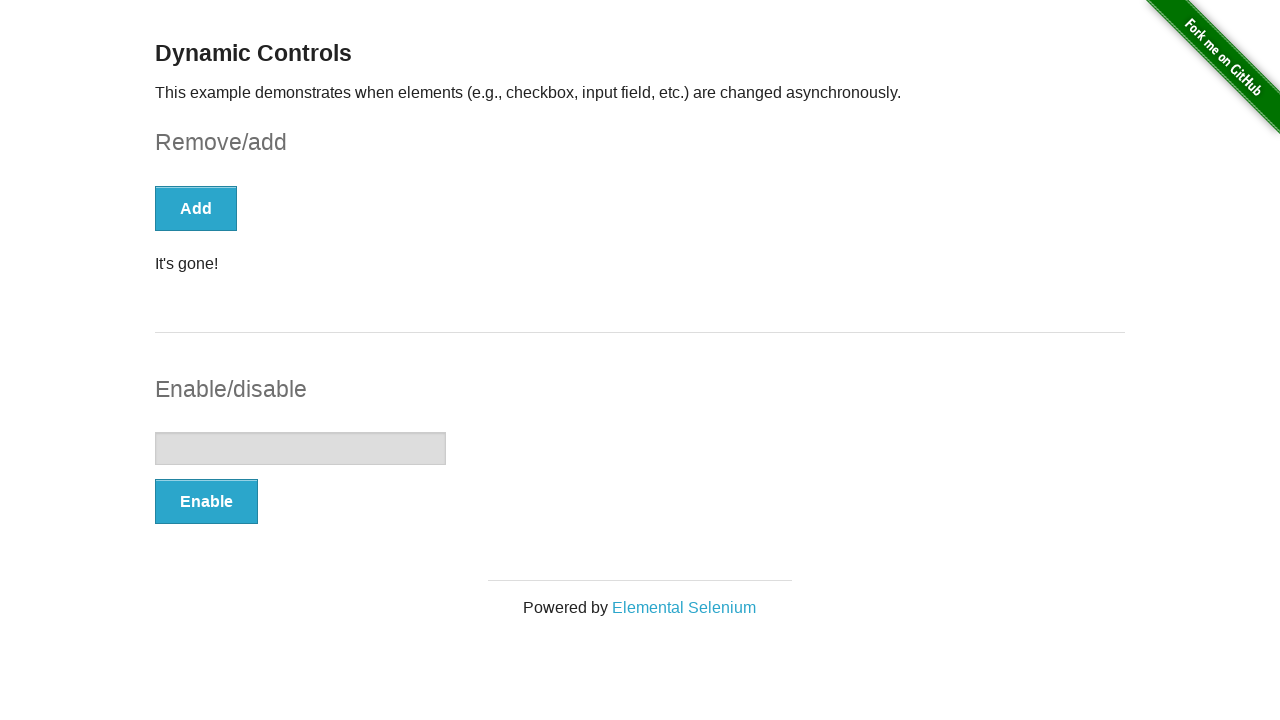

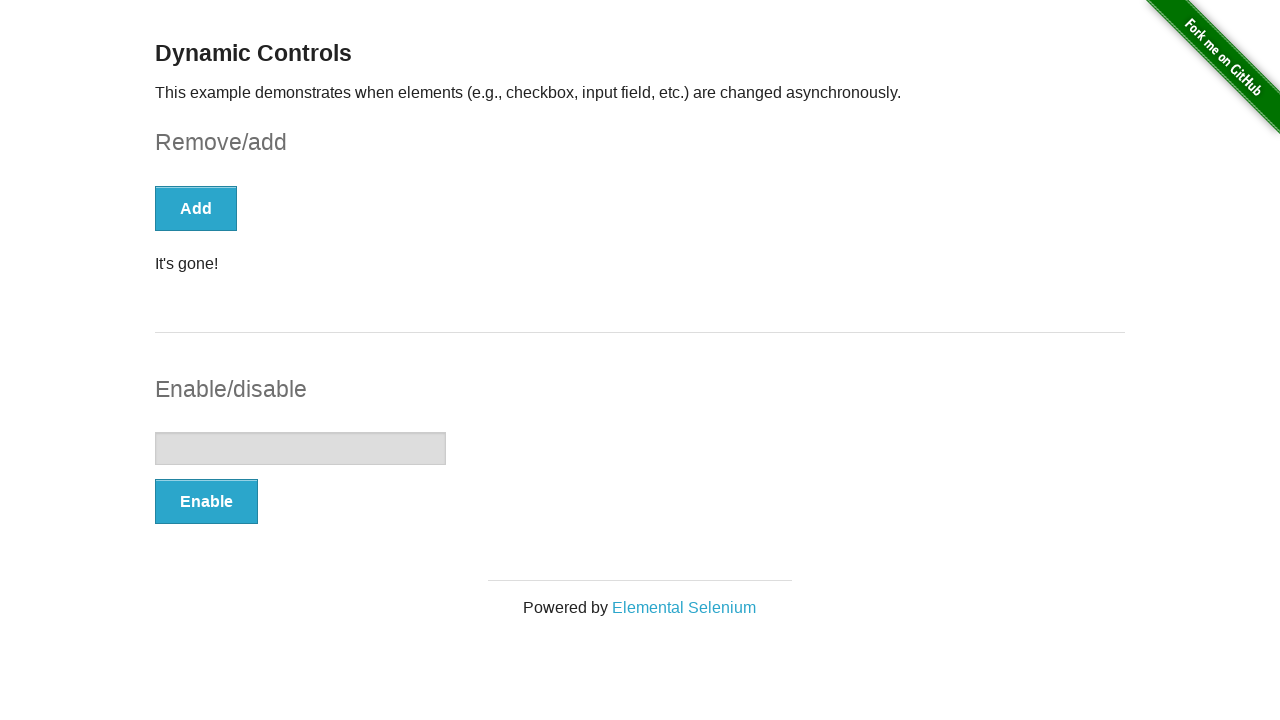